Tests alert popup functionality by triggering a confirmation dialog and dismissing it, then verifying the result message

Starting URL: http://demo.automationtesting.in/Alerts.html

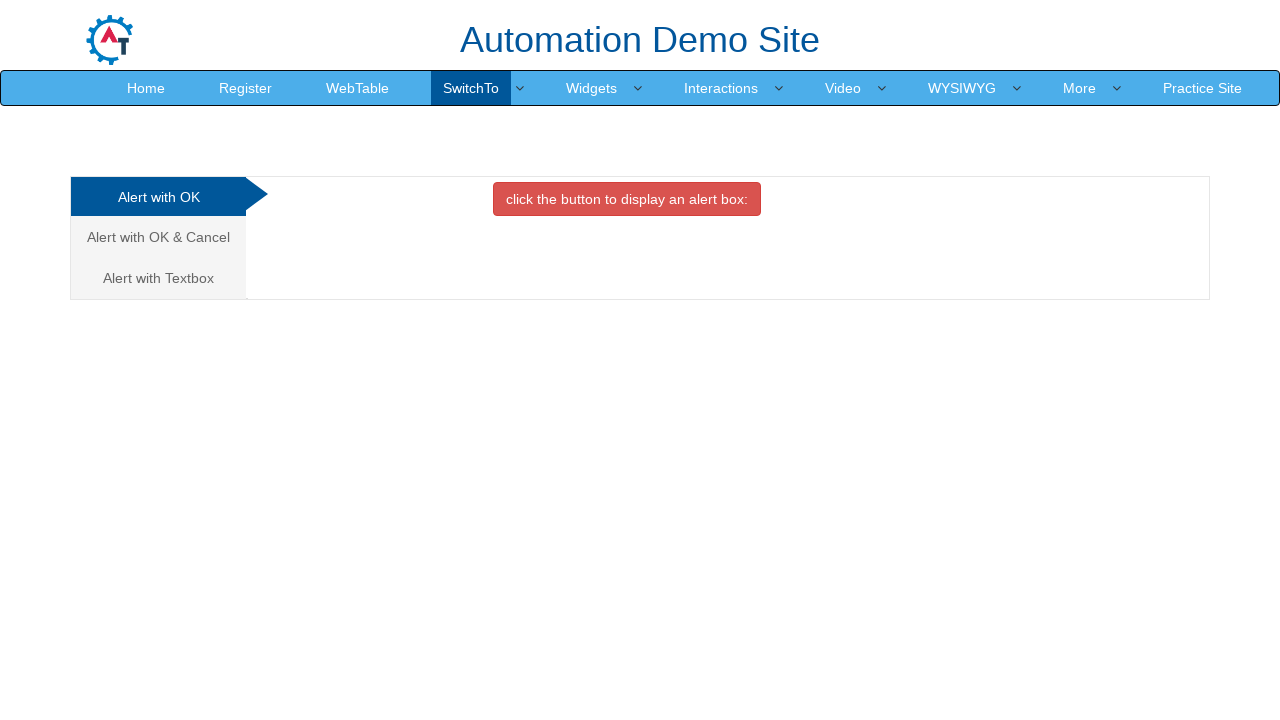

Clicked on 'Alert with OK & Cancel' tab at (158, 237) on xpath=//a[text()='Alert with OK & Cancel ']
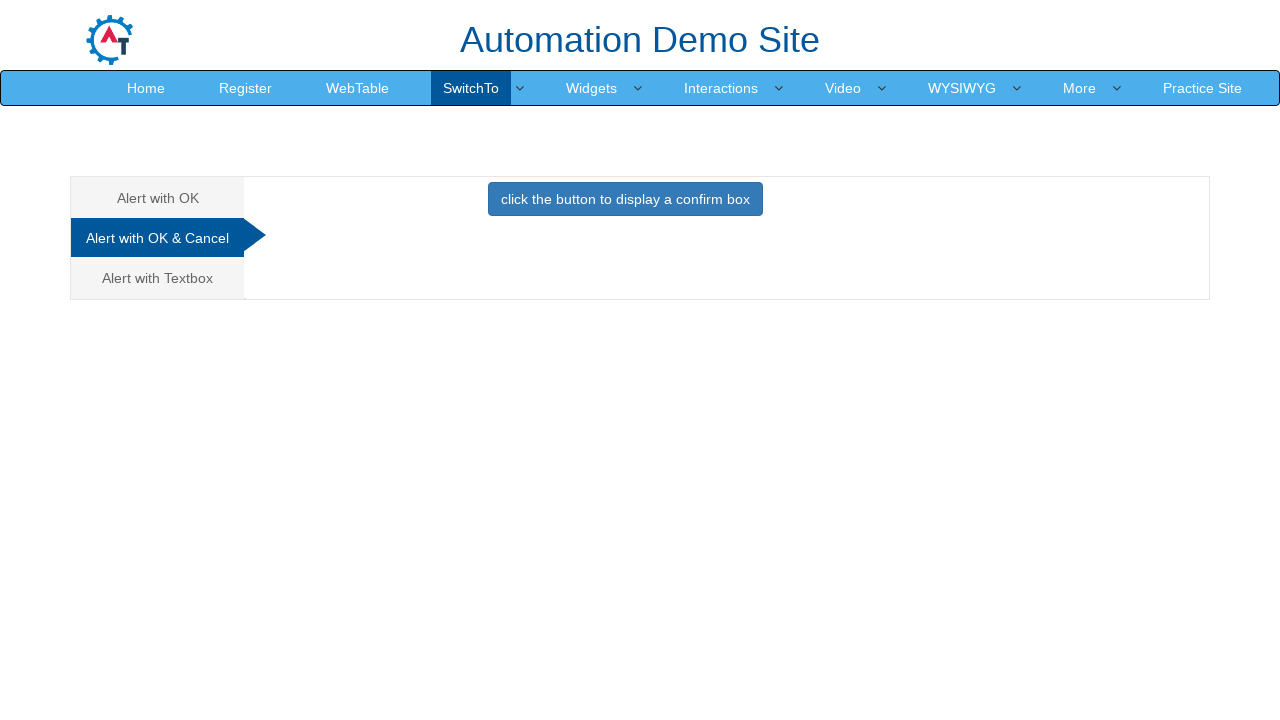

Clicked button to display confirm box at (625, 199) on xpath=//button[text()='click the button to display a confirm box ']
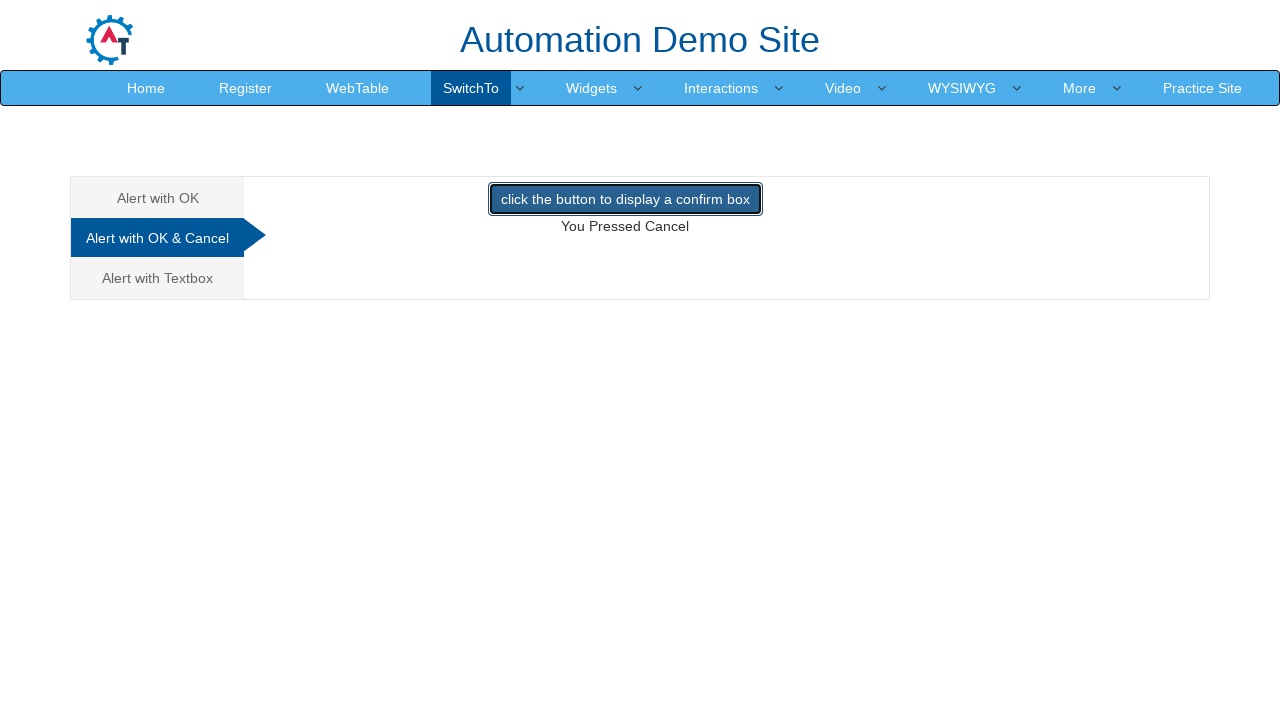

Set up dialog handler to dismiss confirmation dialog
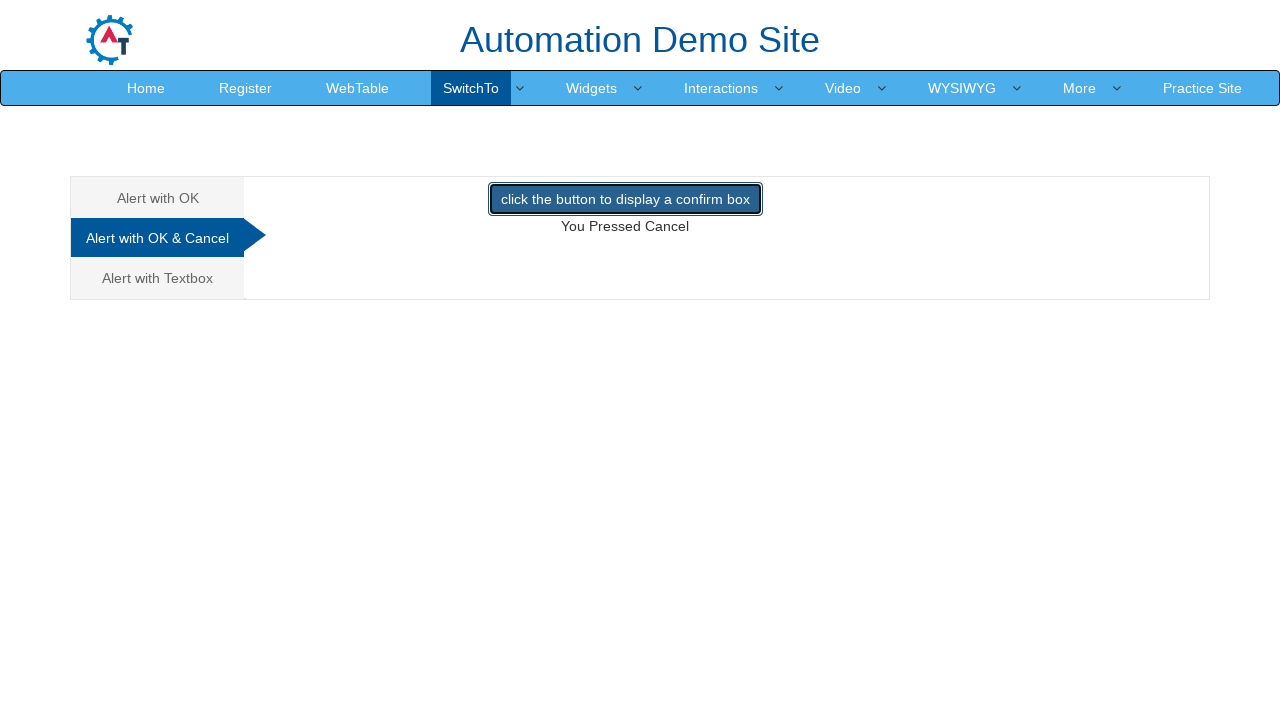

Verified result message is displayed
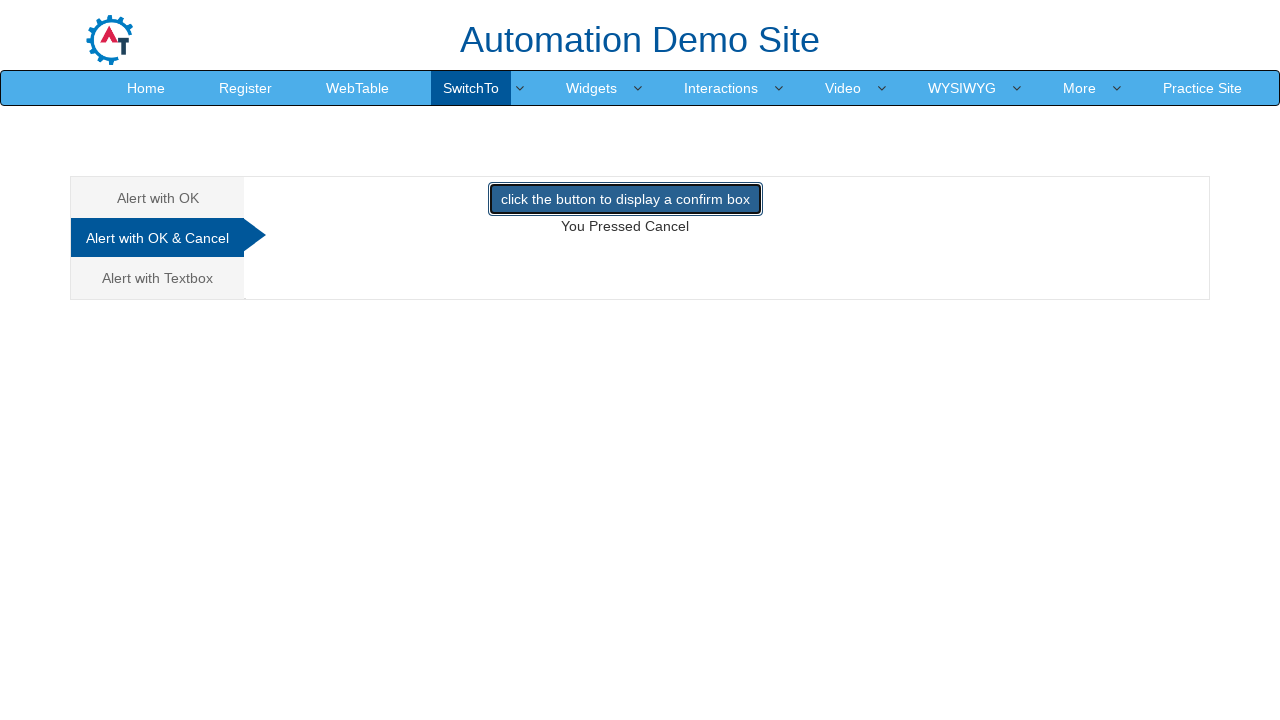

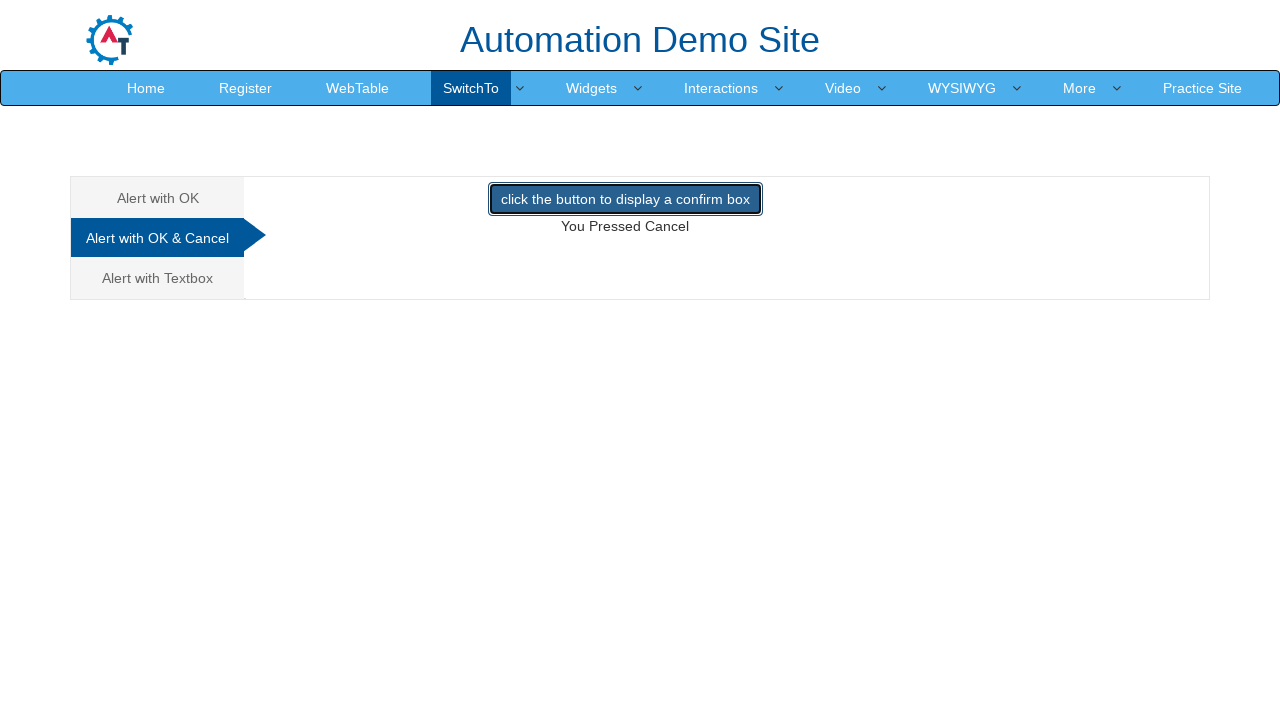